Tests the subscription functionality by scrolling to the footer, verifying the subscription section is visible, entering an email address, and confirming the success message appears after subscribing.

Starting URL: http://automationexercise.com

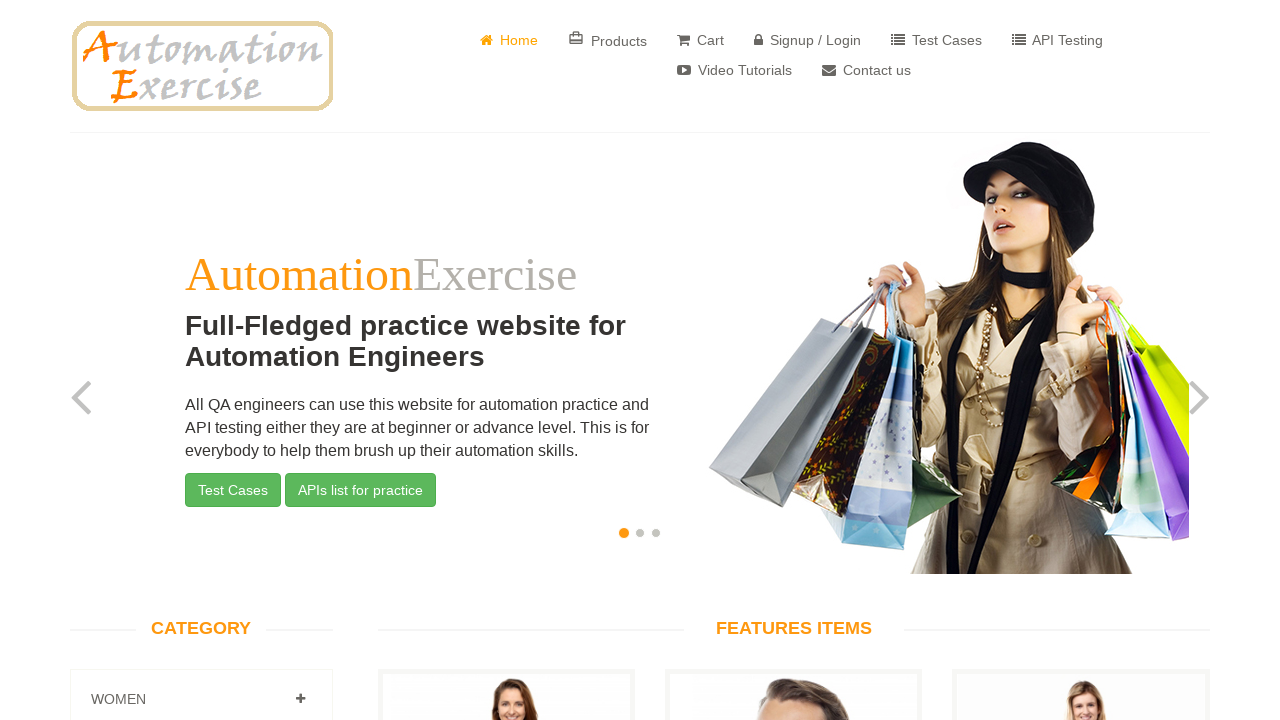

Verified home page logo is visible
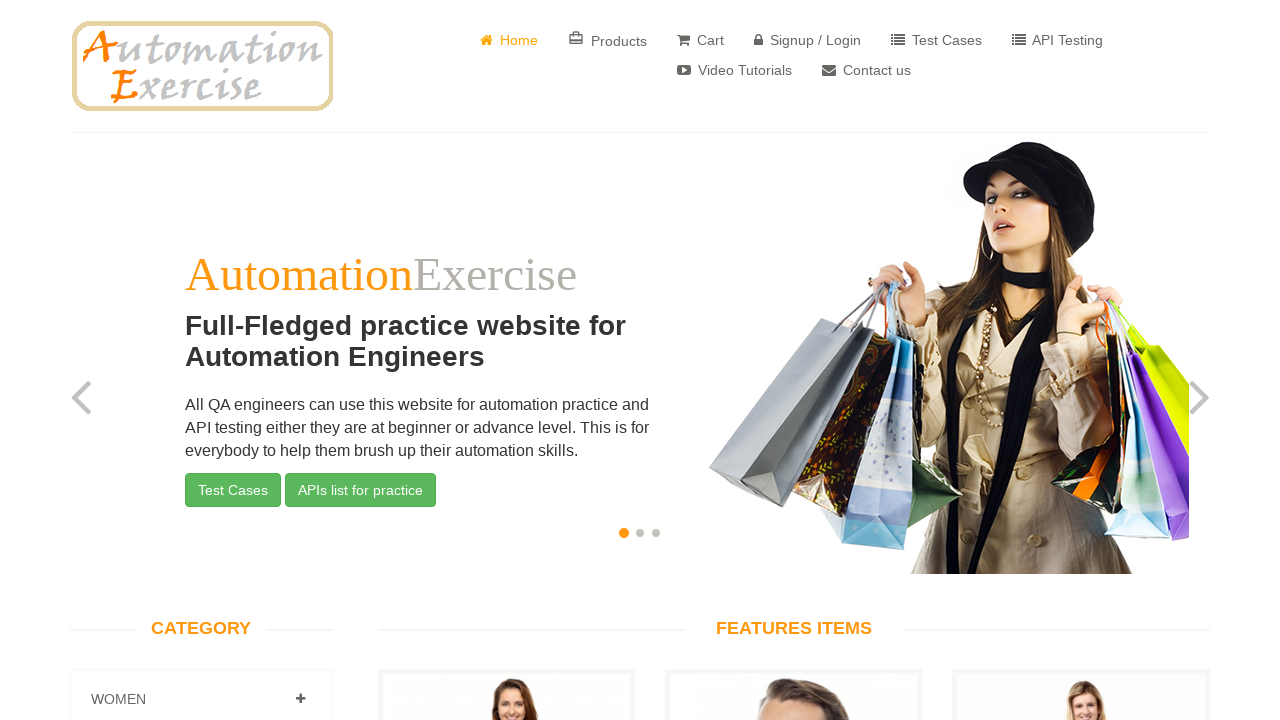

Scrolled to subscription email input field
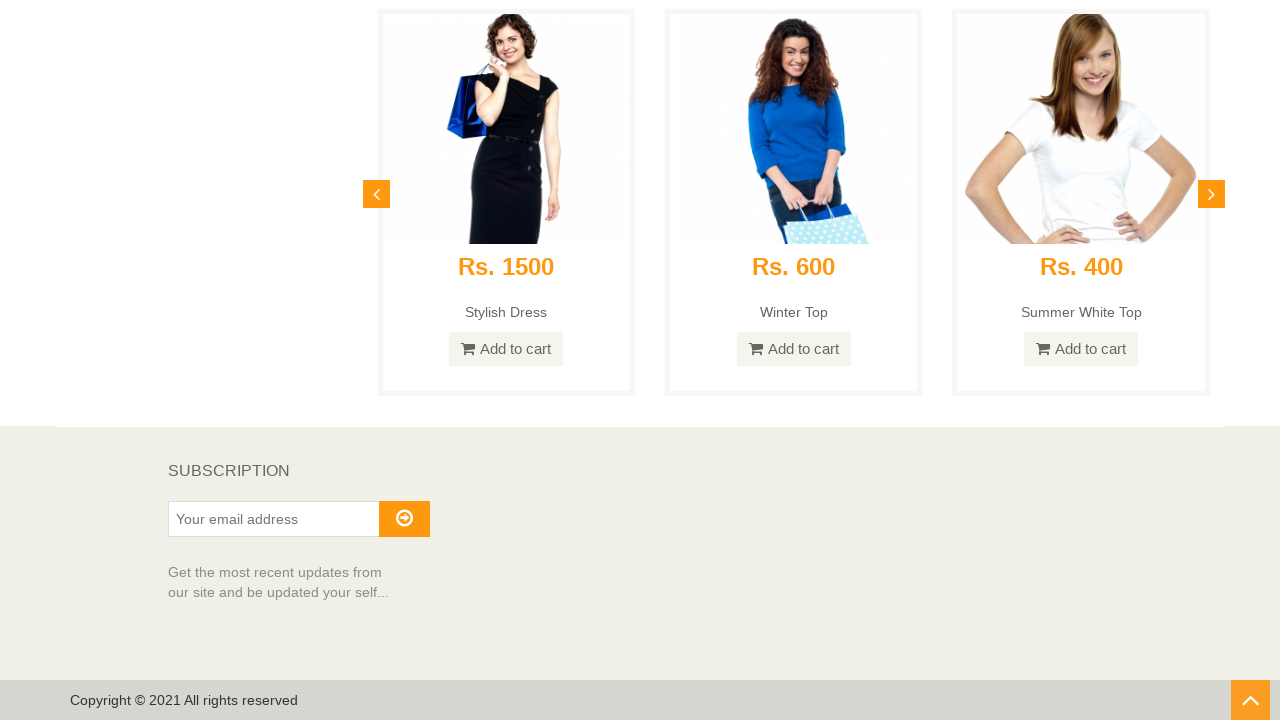

Verified 'Subscription' text is visible in footer
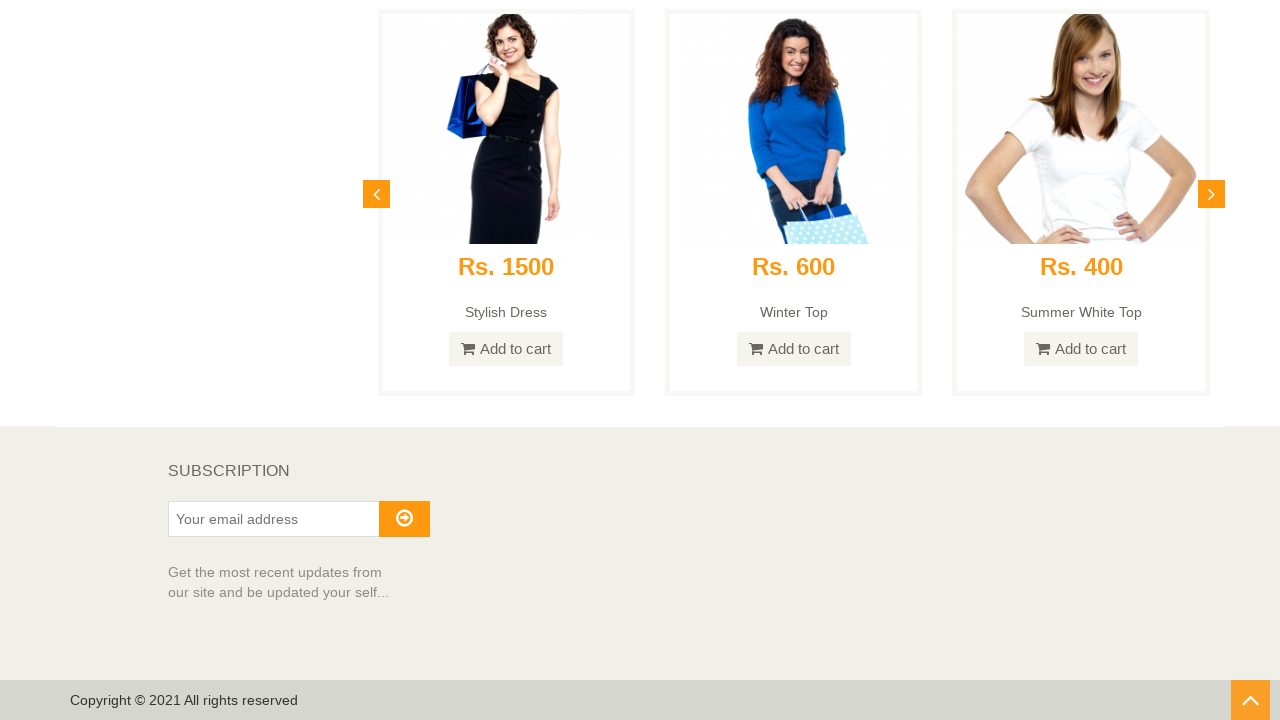

Entered email address 'randomuser7482@example.com' in subscription field on #susbscribe_email
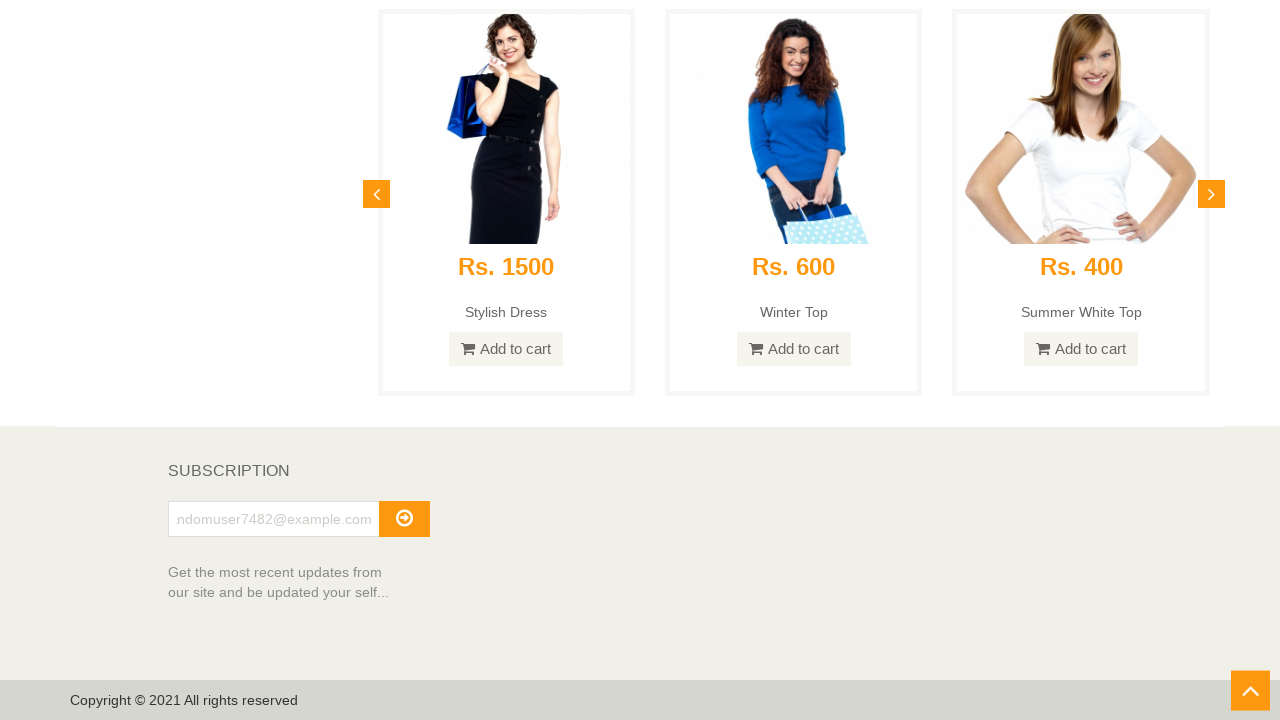

Clicked the subscribe arrow button at (404, 518) on i.fa.fa-arrow-circle-o-right
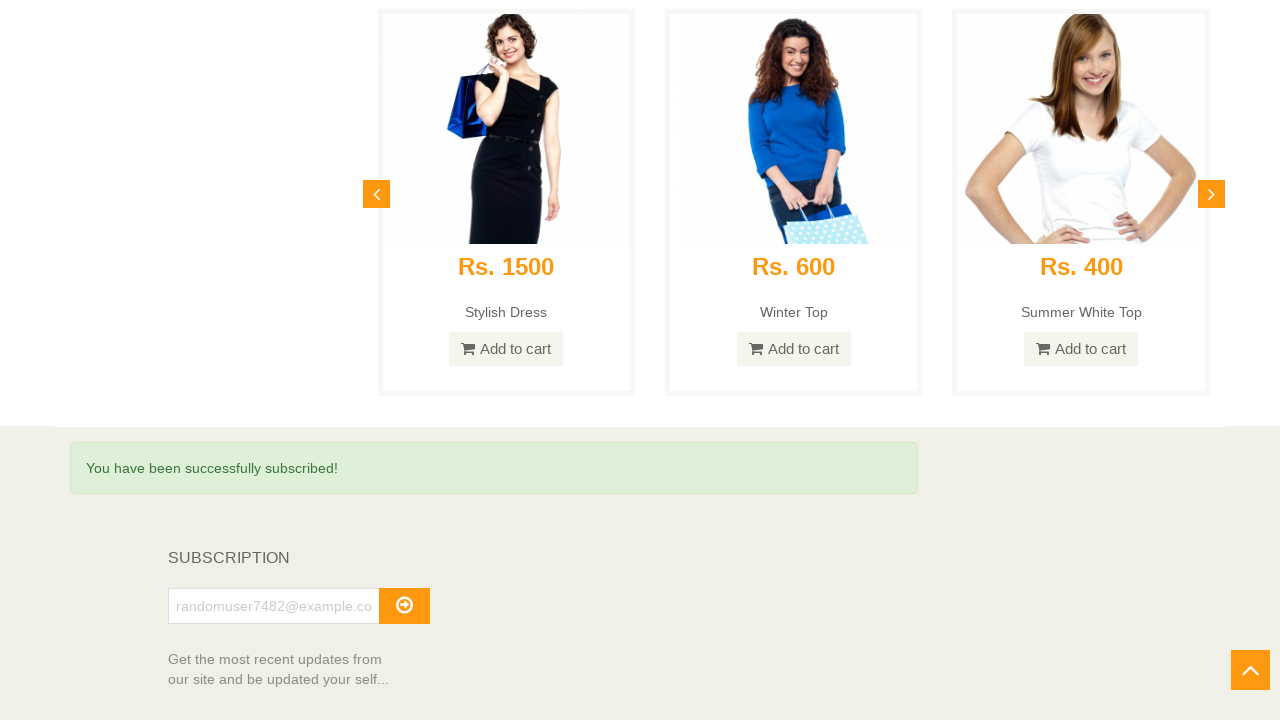

Verified success message appeared after subscription
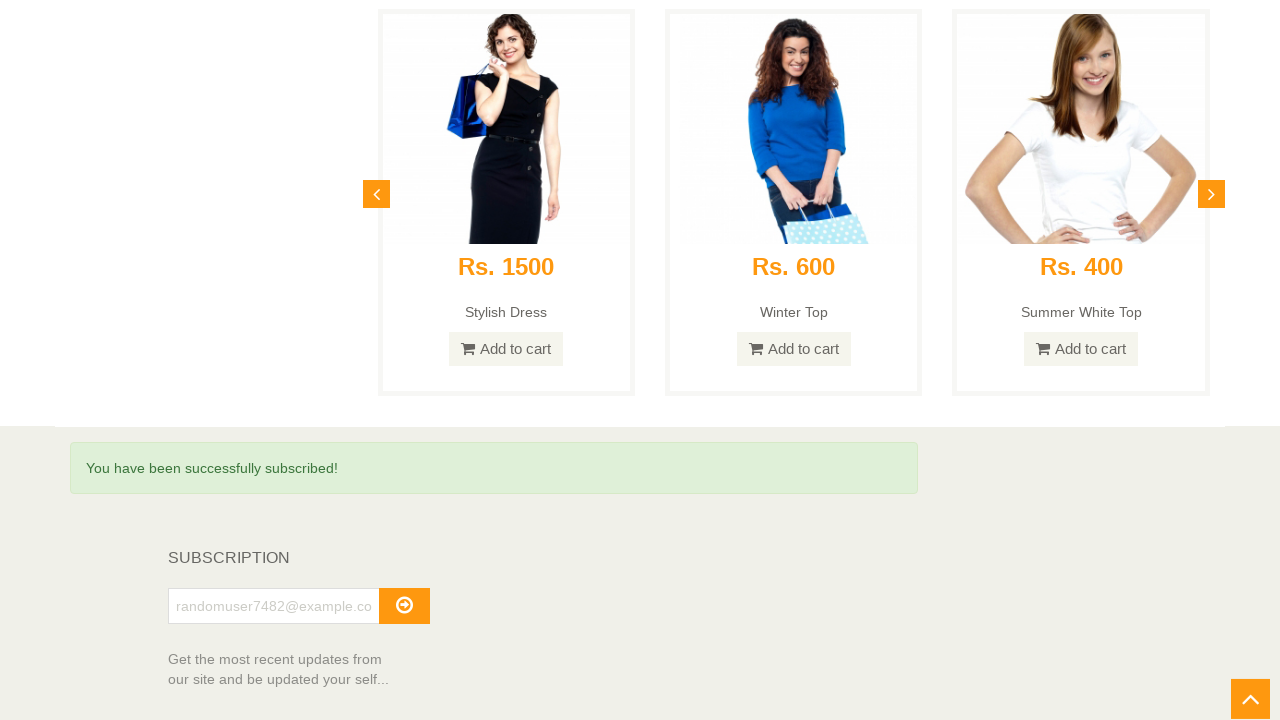

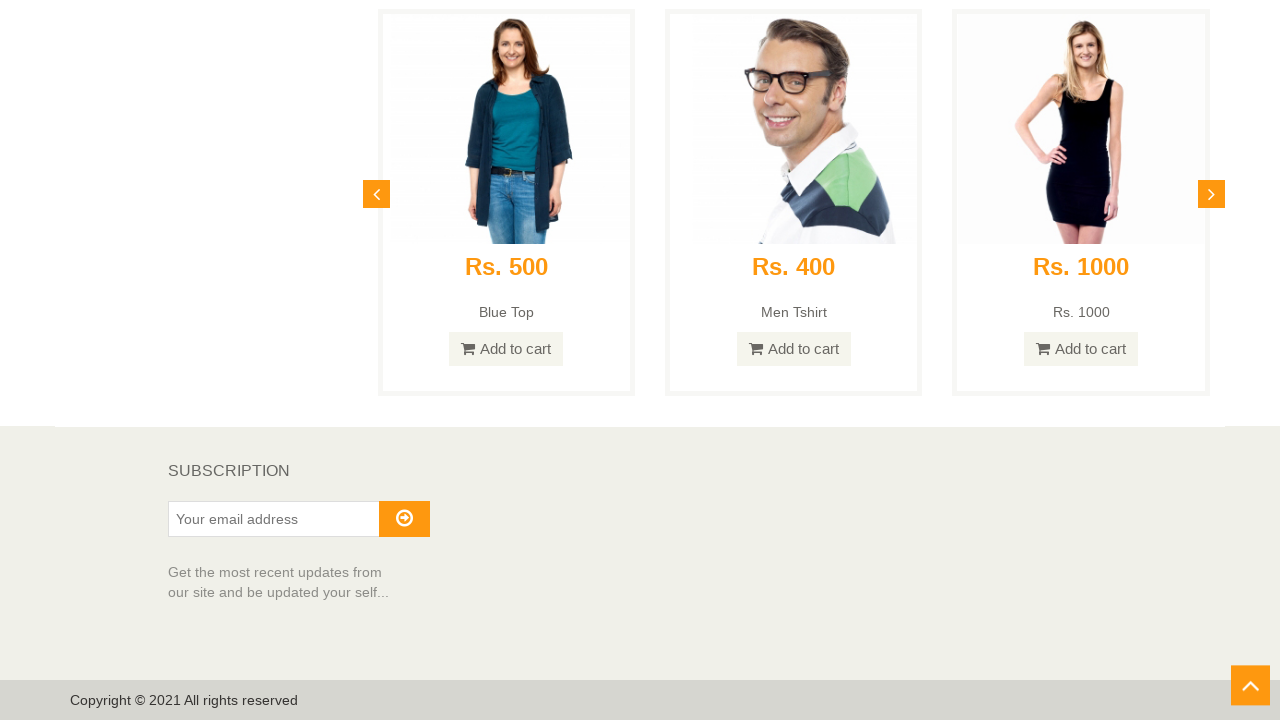